Demonstrates scrolling functionality by navigating to a W3Schools JavaScript popup tutorial page and scrolling to bring a "Try it" example button into view.

Starting URL: https://www.w3schools.com/js/js_popup.asp

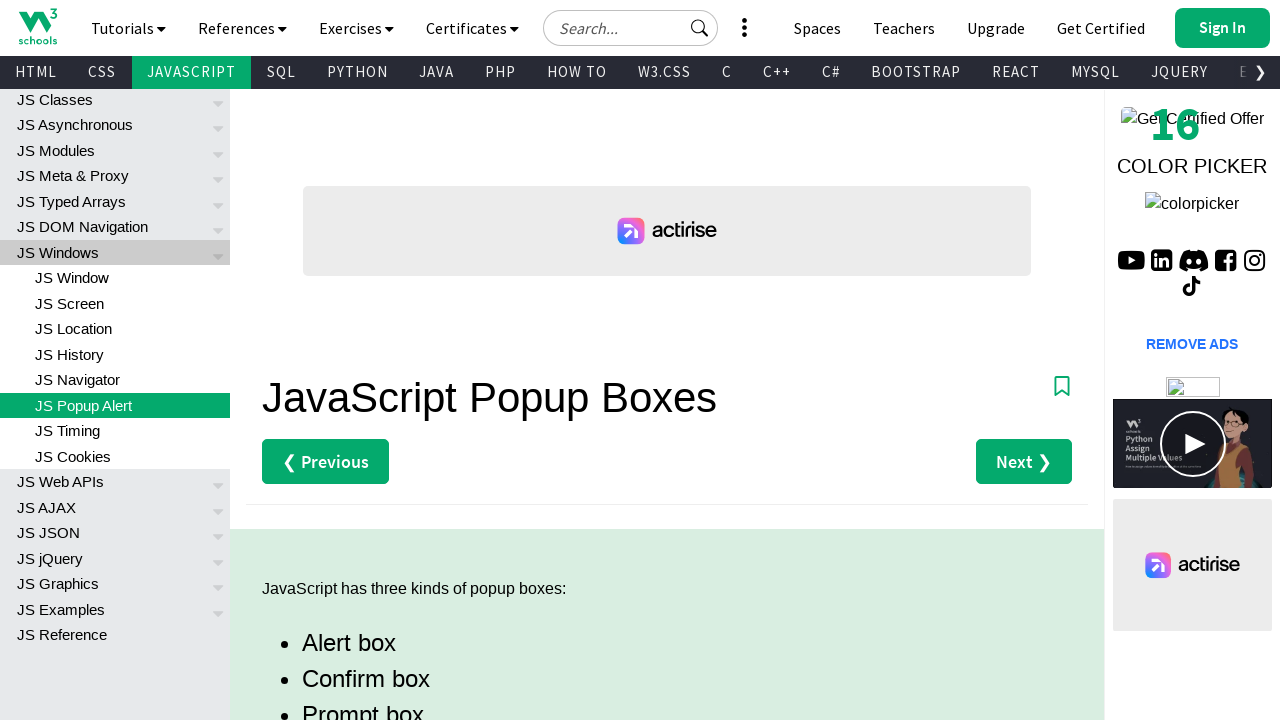

Located the 'Try it' button in the first example section
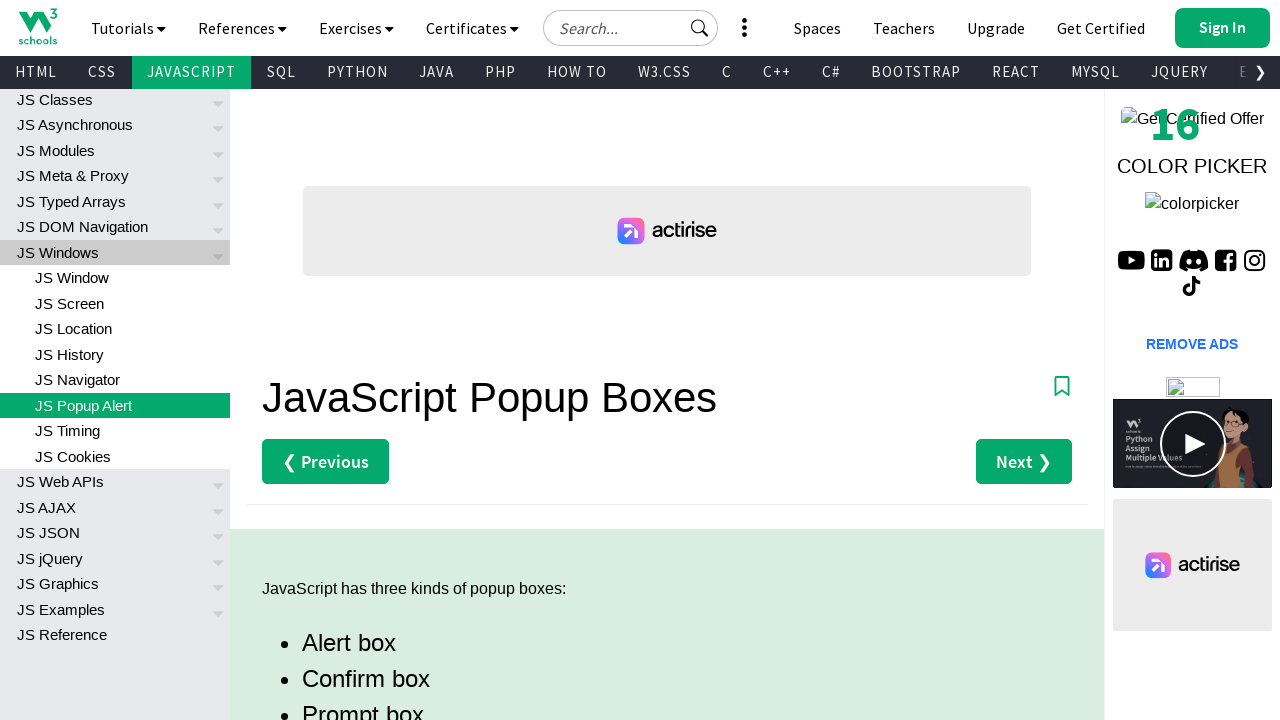

Scrolled the 'Try it' button into view
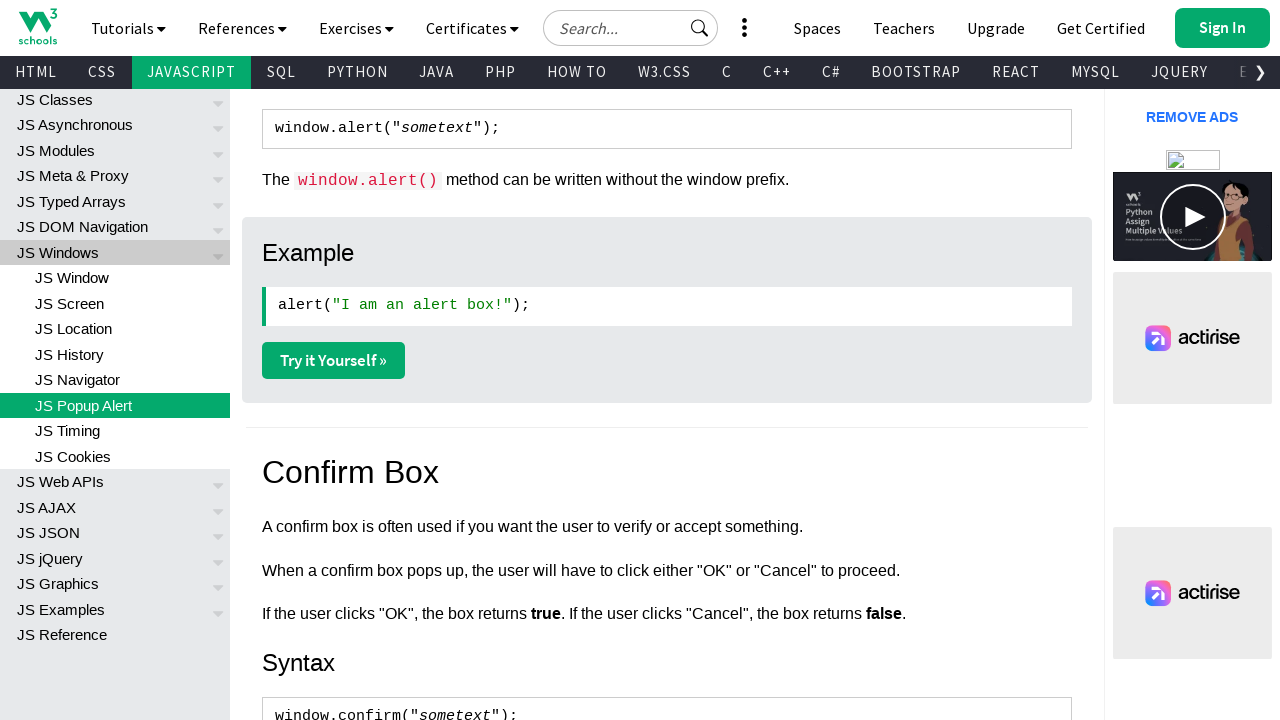

Waited 500ms for scroll animation to complete
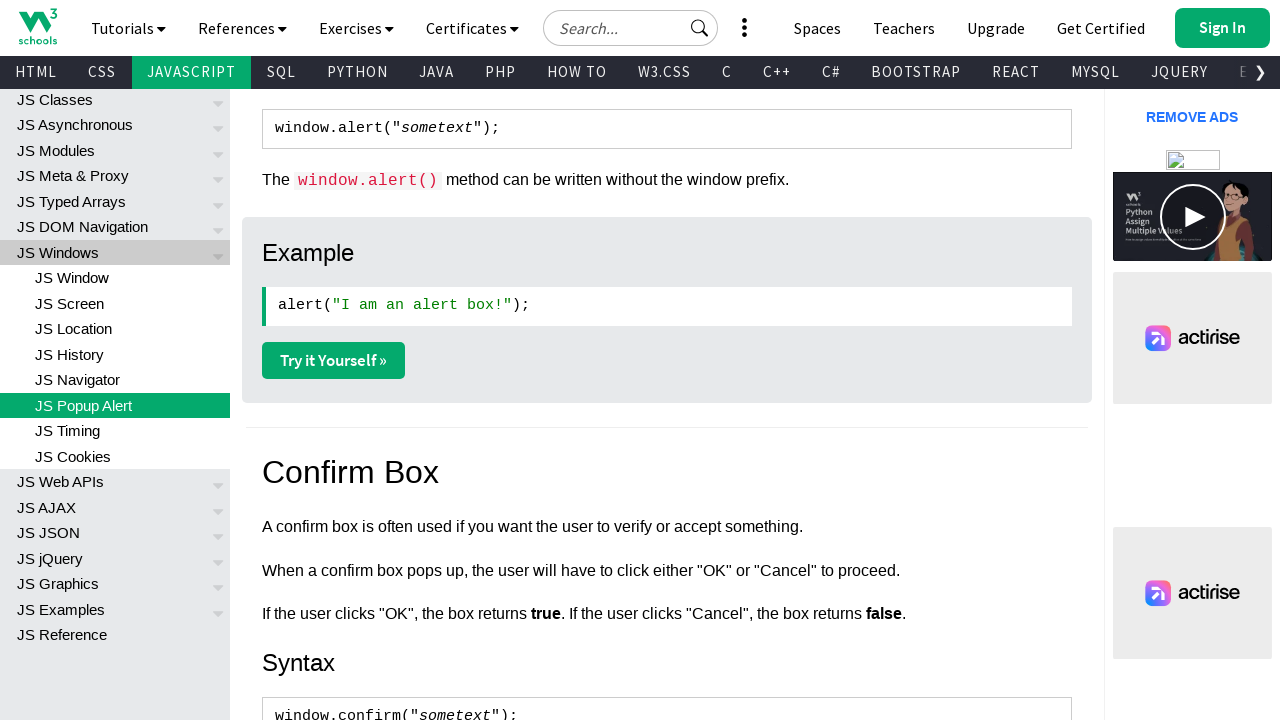

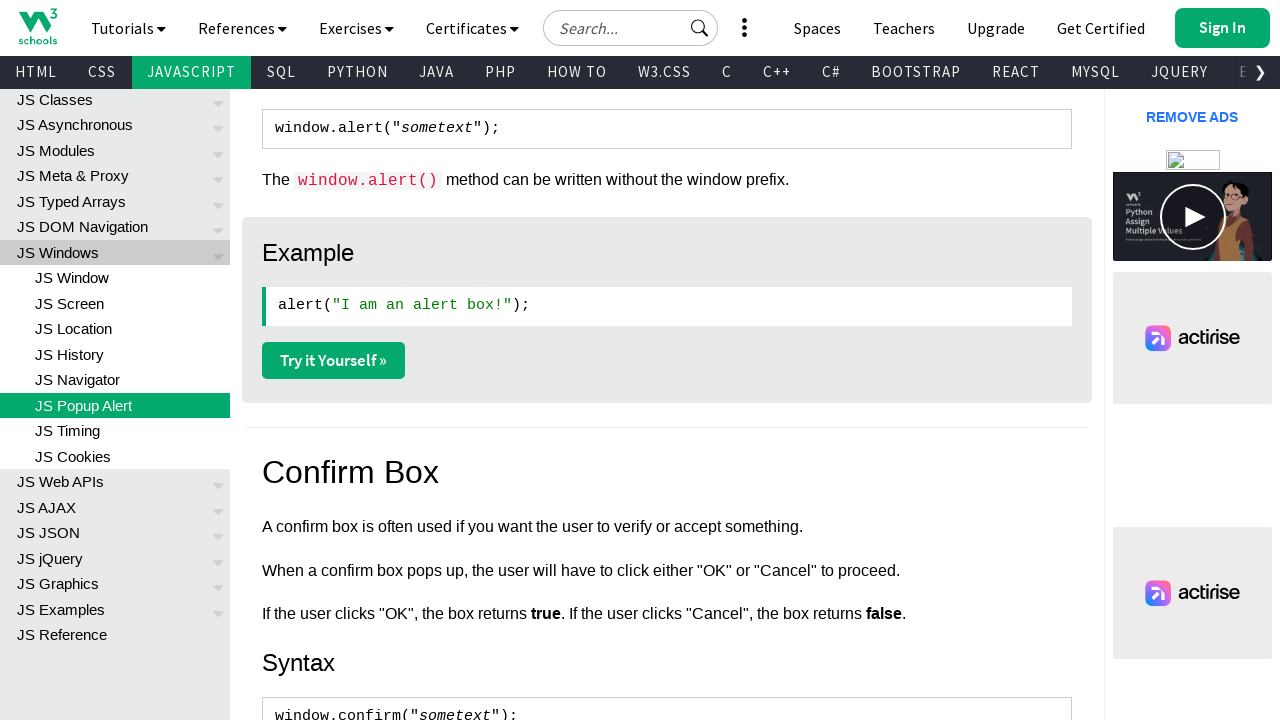